Tests the division functionality of a calculator by entering two numbers and verifying the quotient

Starting URL: https://testsheepnz.github.io/BasicCalculator.html

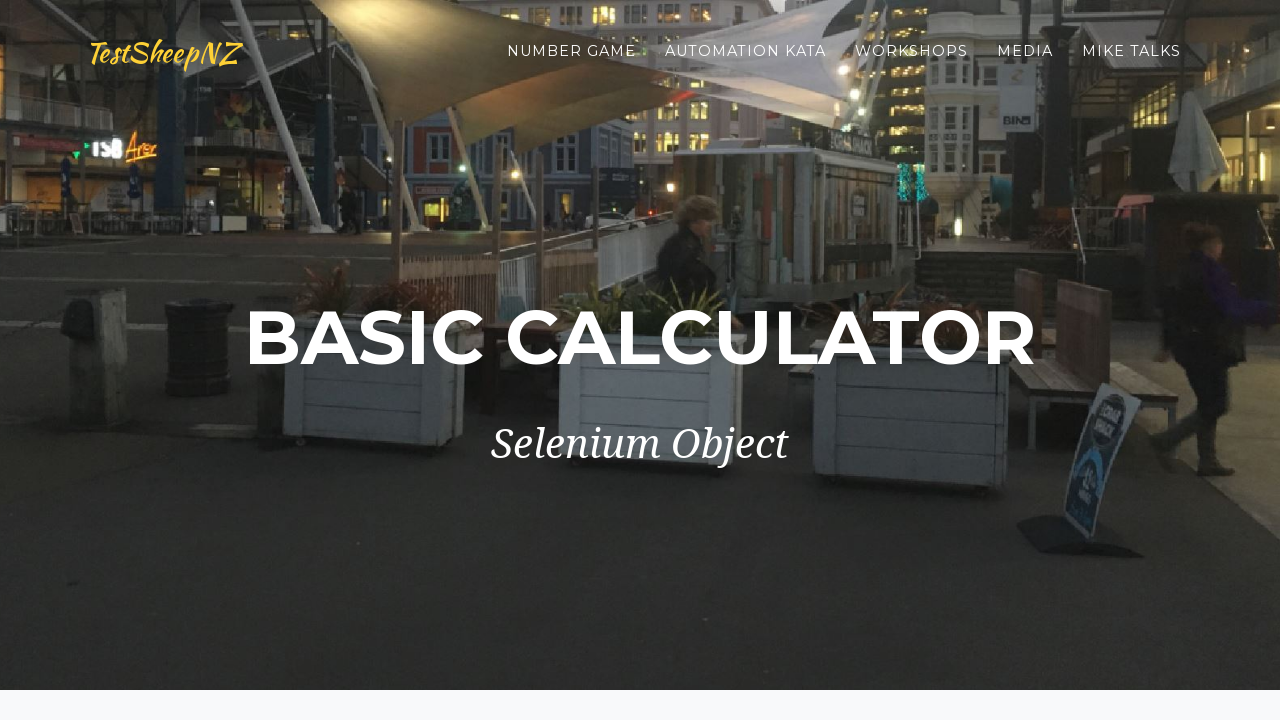

Scrolled down 1200px to view calculator
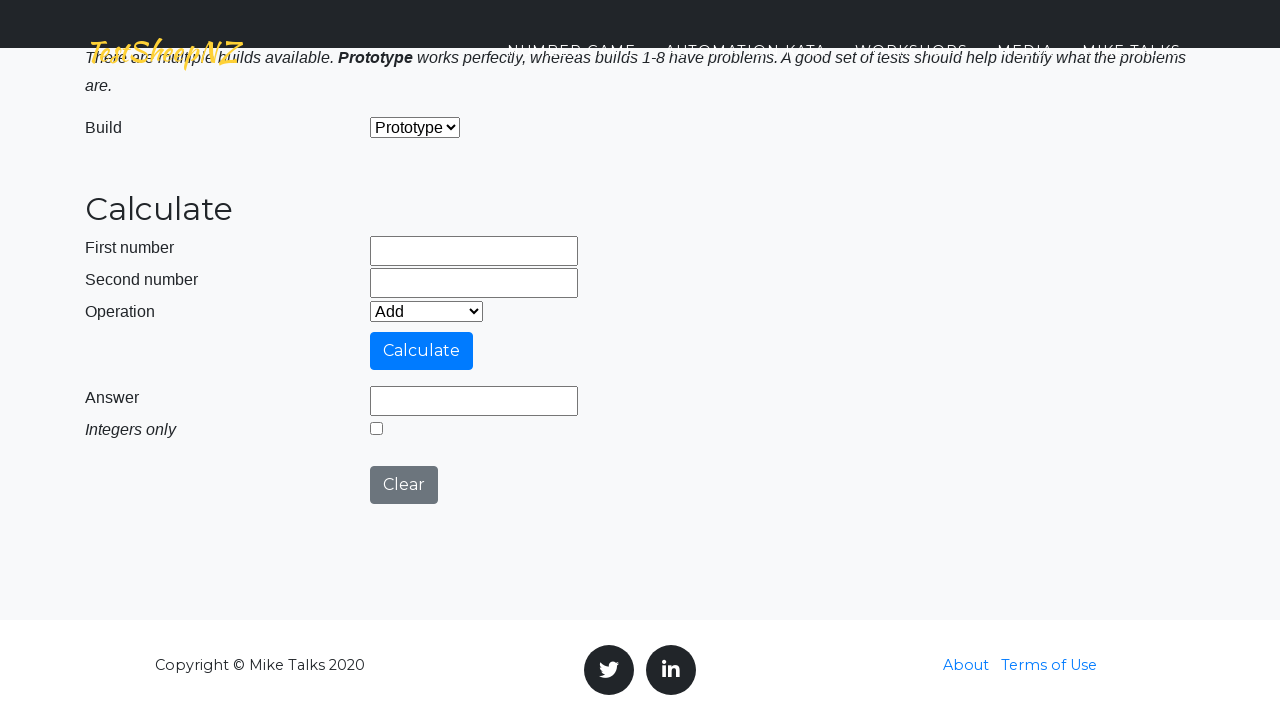

Entered first number '1024' in number1 field on input[name='number1']
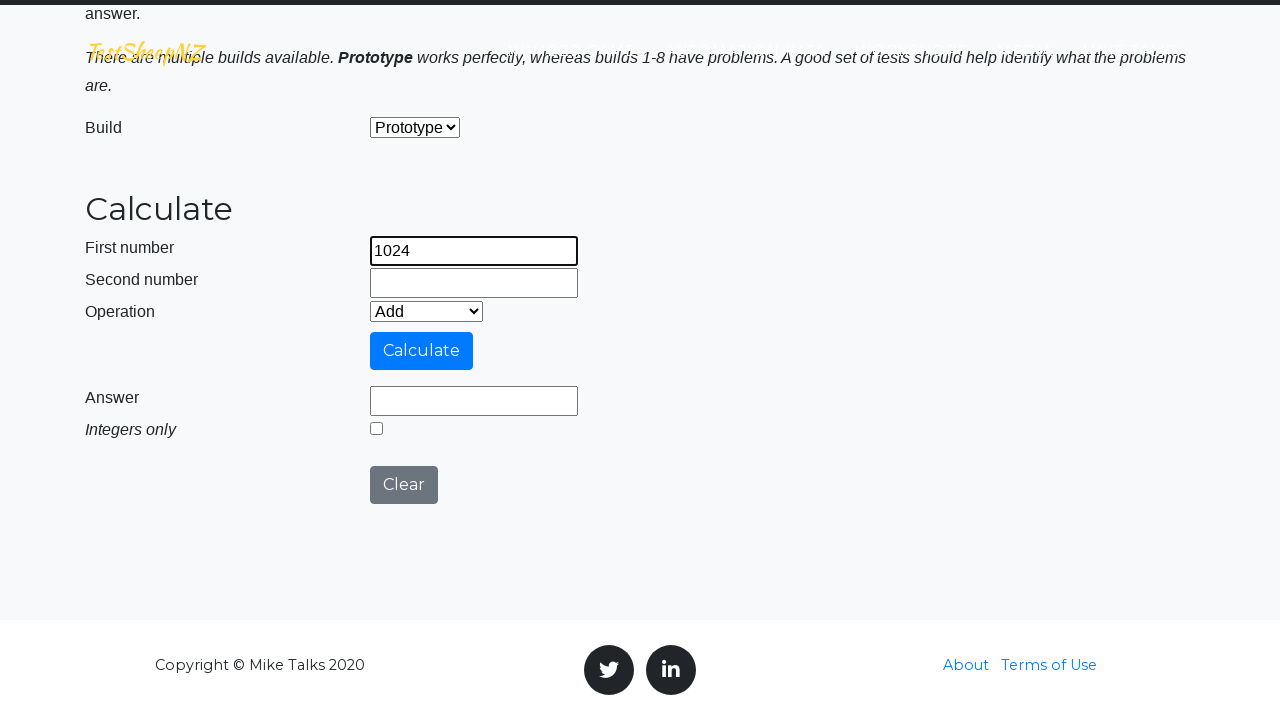

Entered second number '16' in number2 field on input[name='number2']
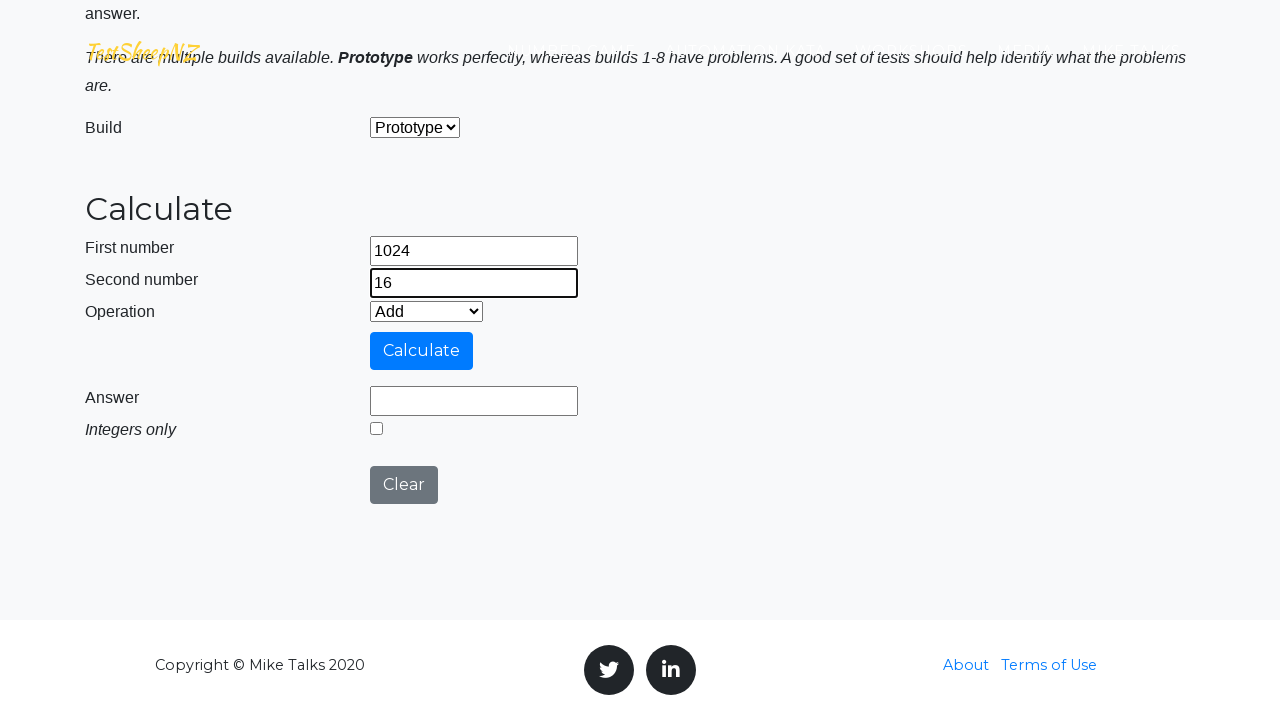

Selected division operation (option 3) on select[name='selectOperation']
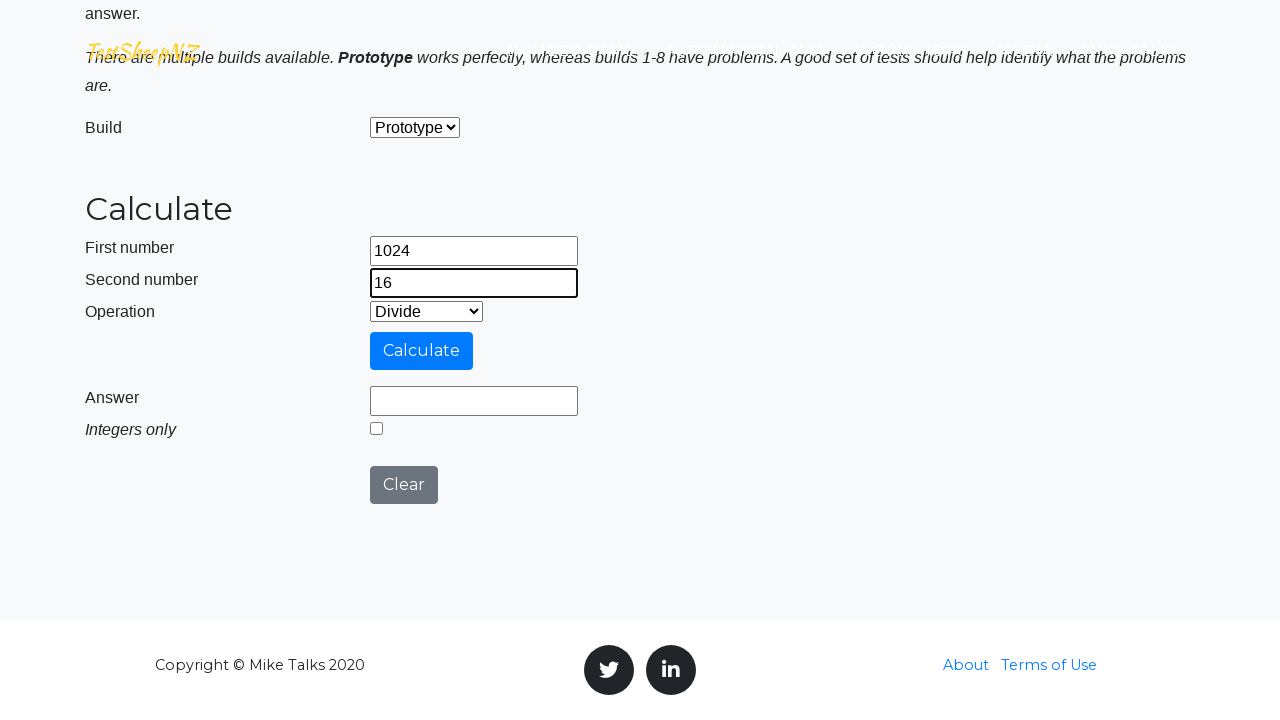

Clicked calculate button at (422, 351) on #calculateButton
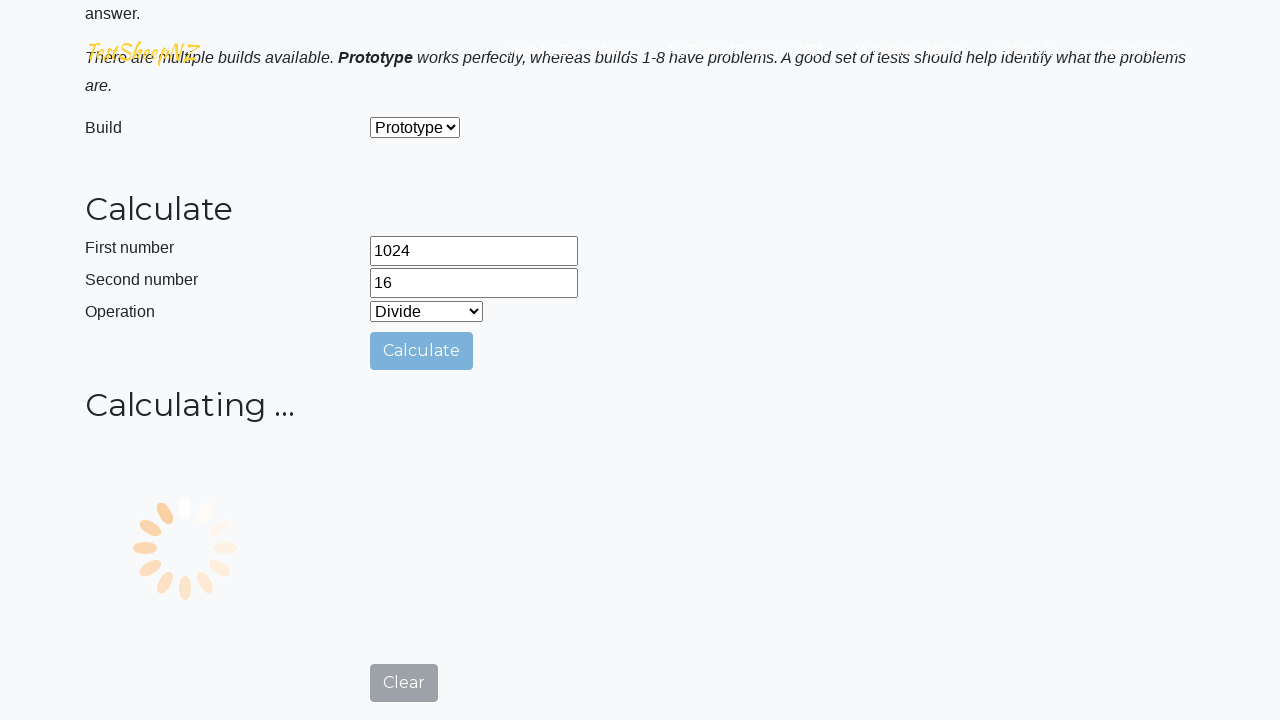

Waited 3000ms for calculation result
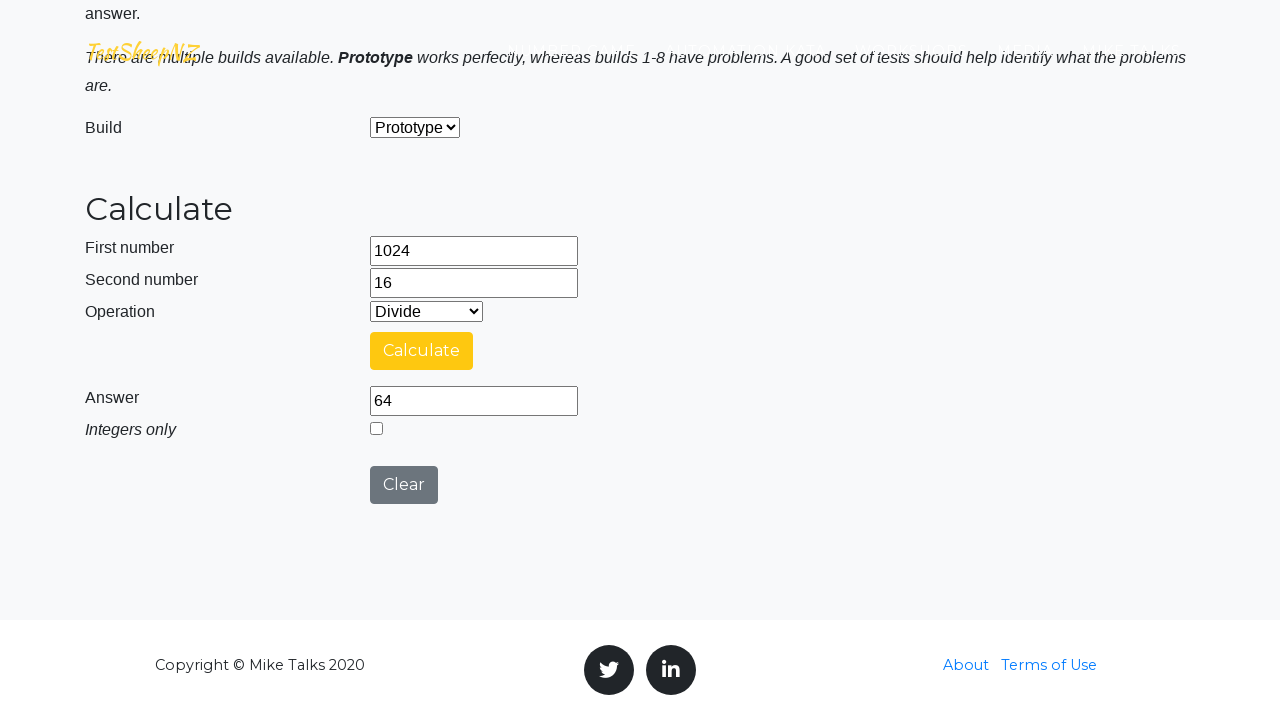

Retrieved result value: '64'
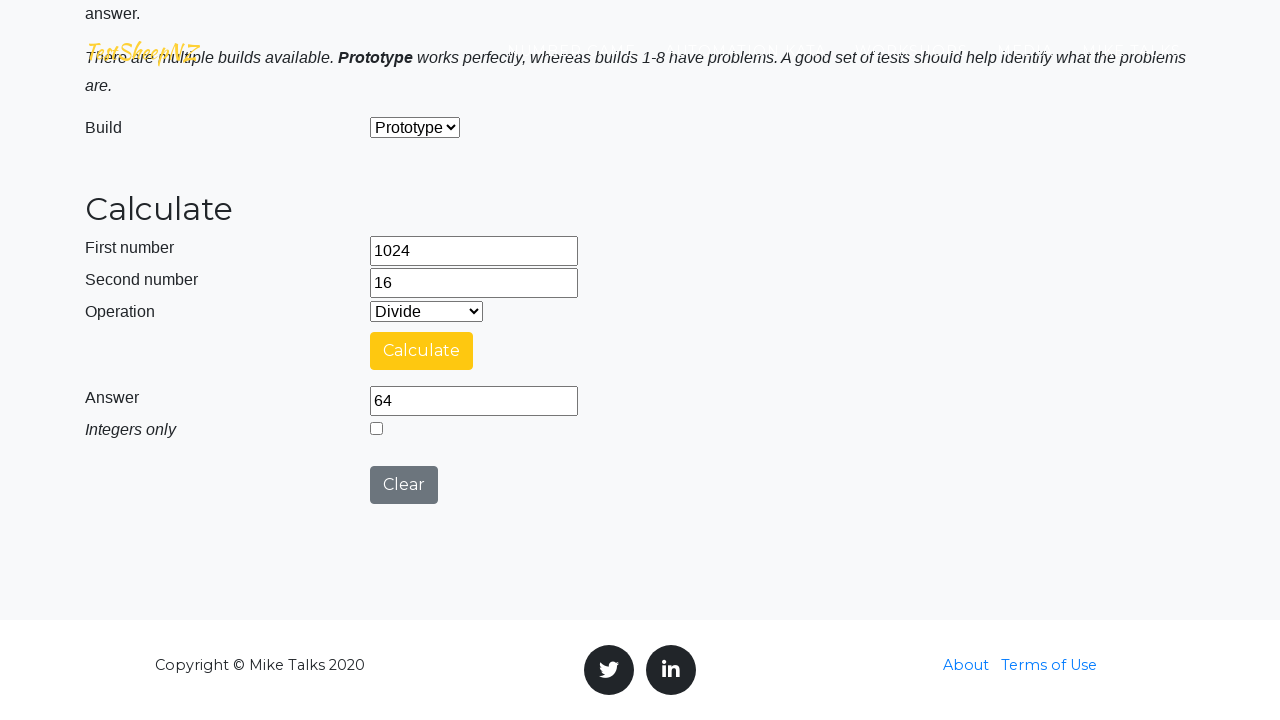

Verified division result contains '64' - test passed
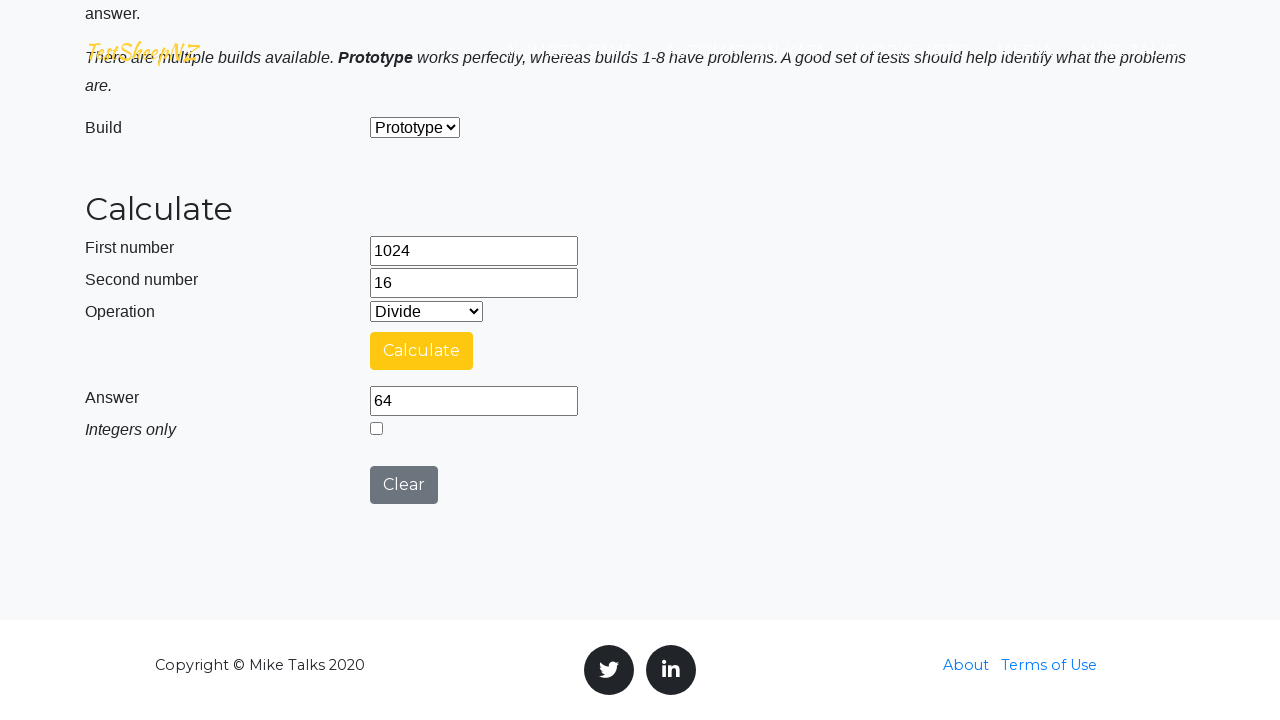

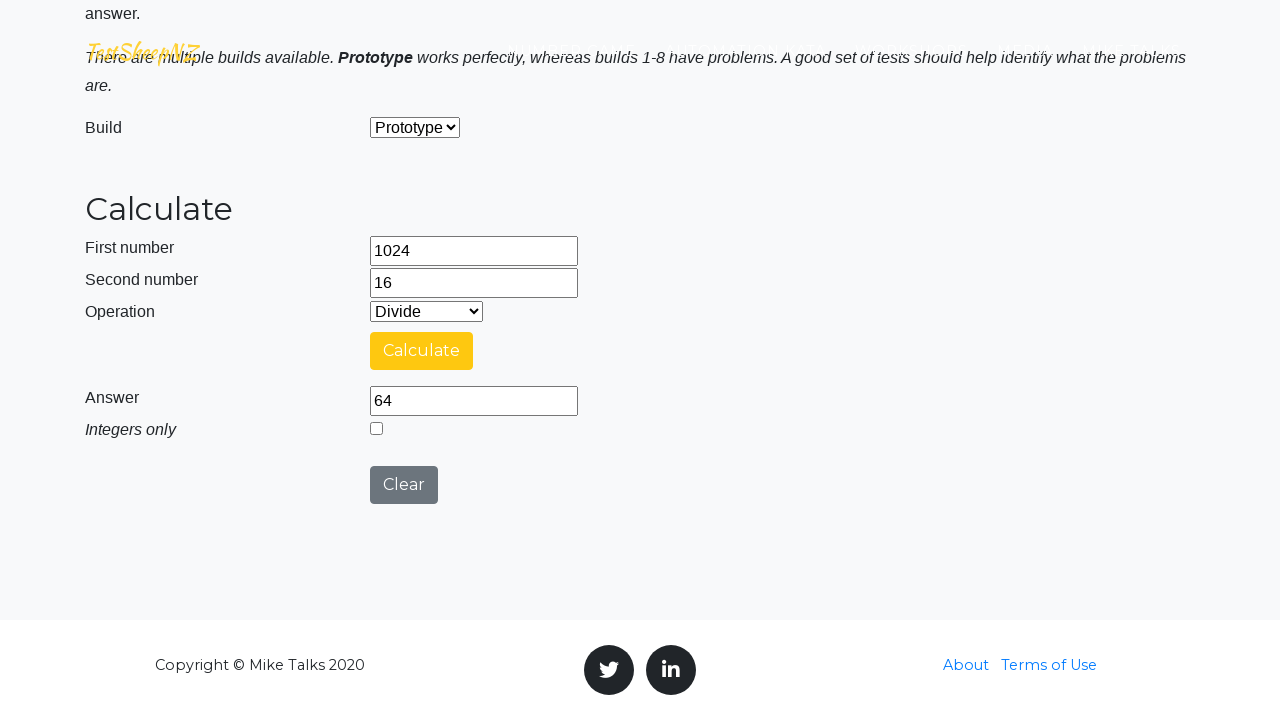